Tests navigation functionality by opening footer links in new tabs and verifying each page loads correctly

Starting URL: https://www.rahulshettyacademy.com/AutomationPractice/

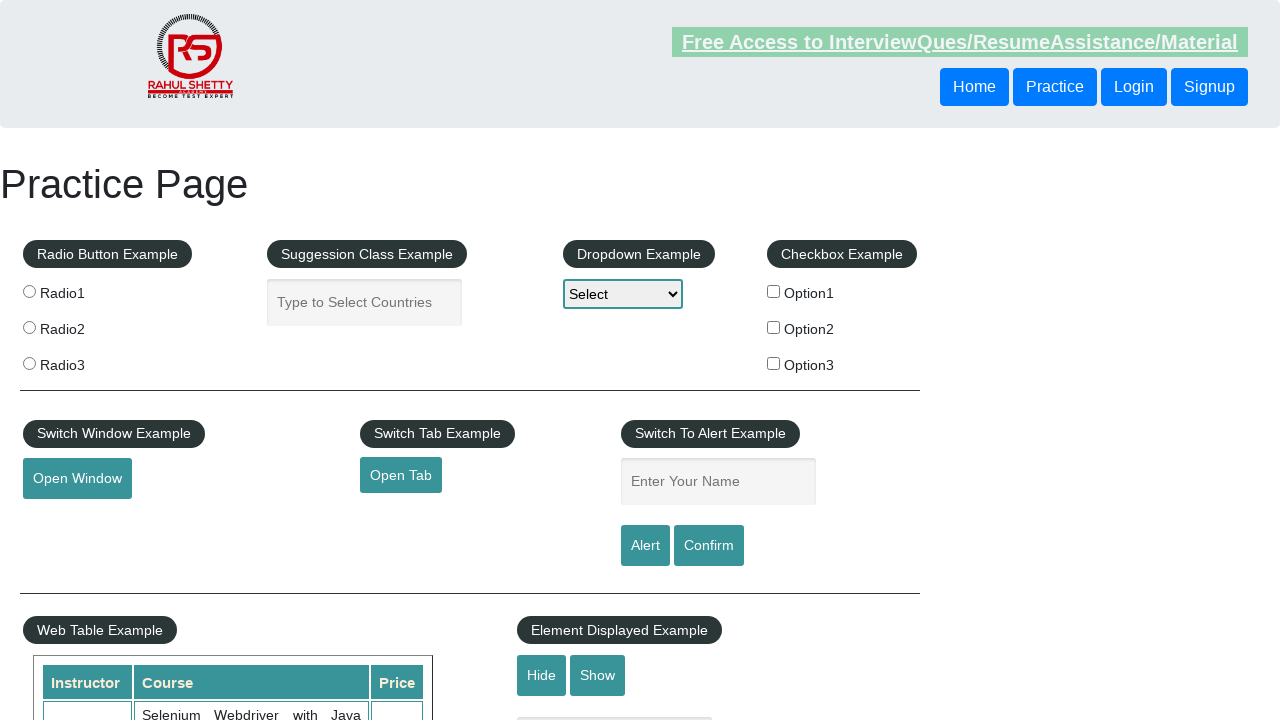

Counted total links on the page
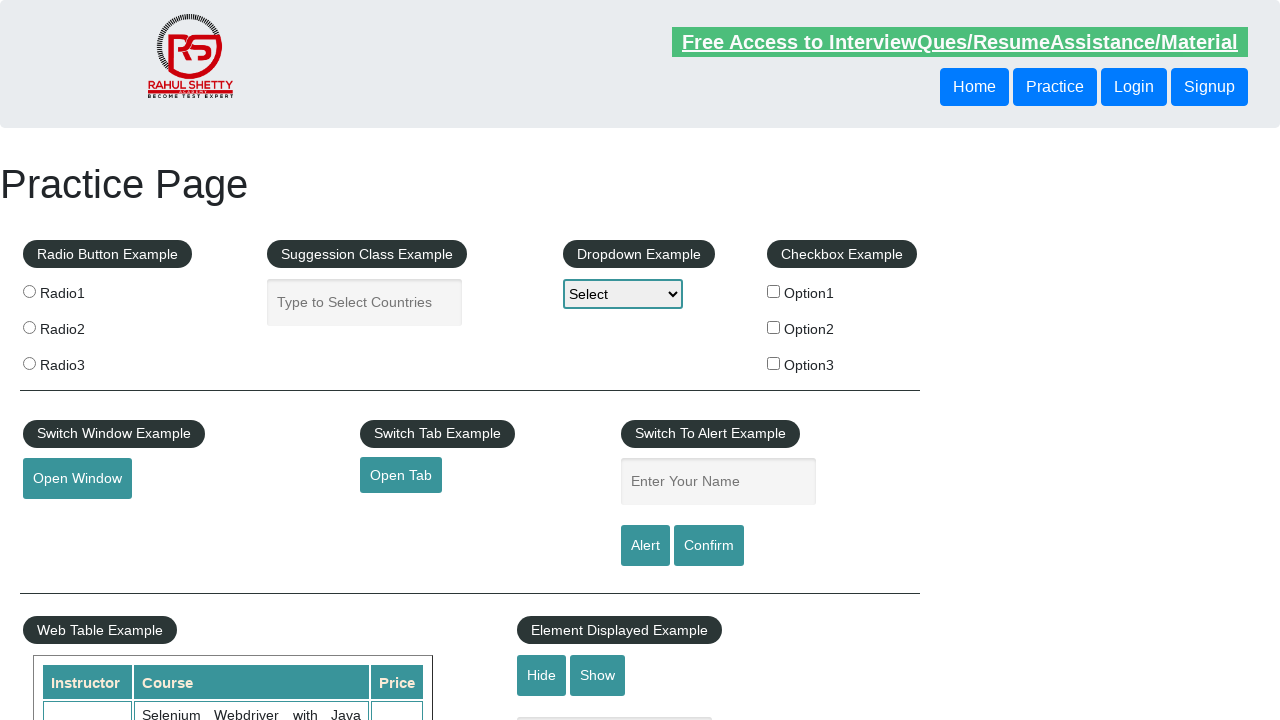

Located footer section with ID 'gf-BIG'
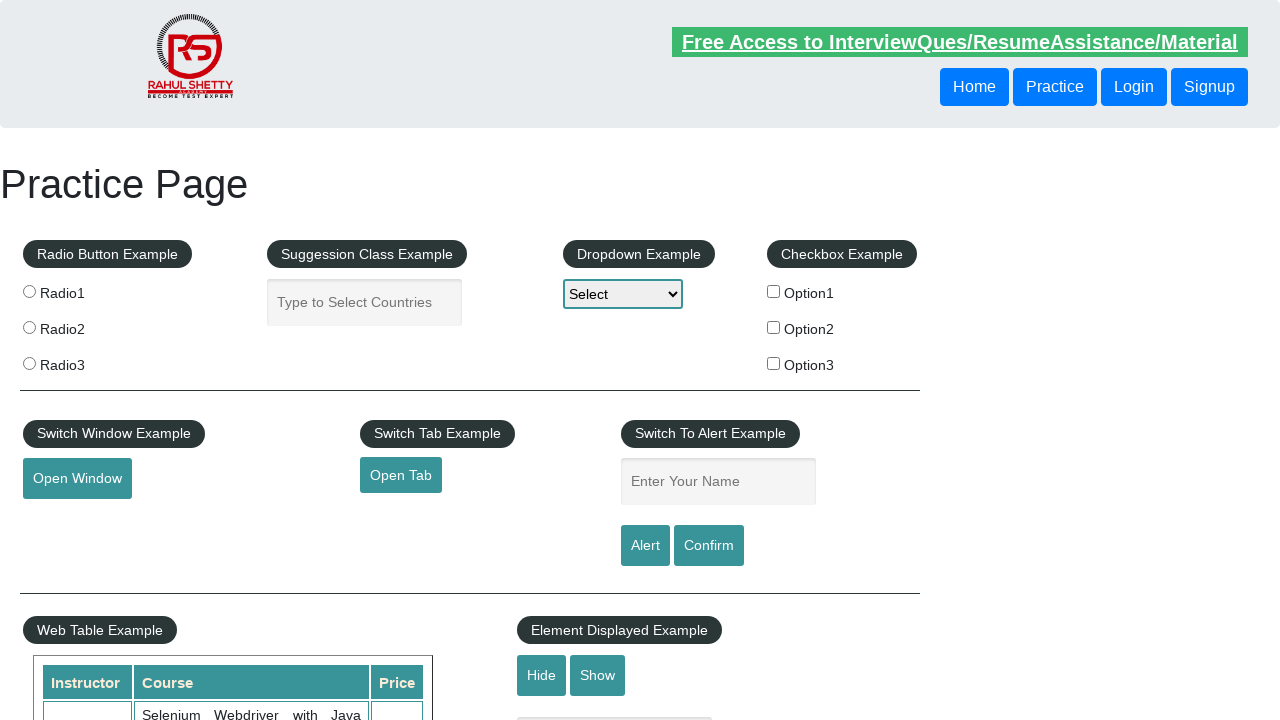

Counted total links in footer section
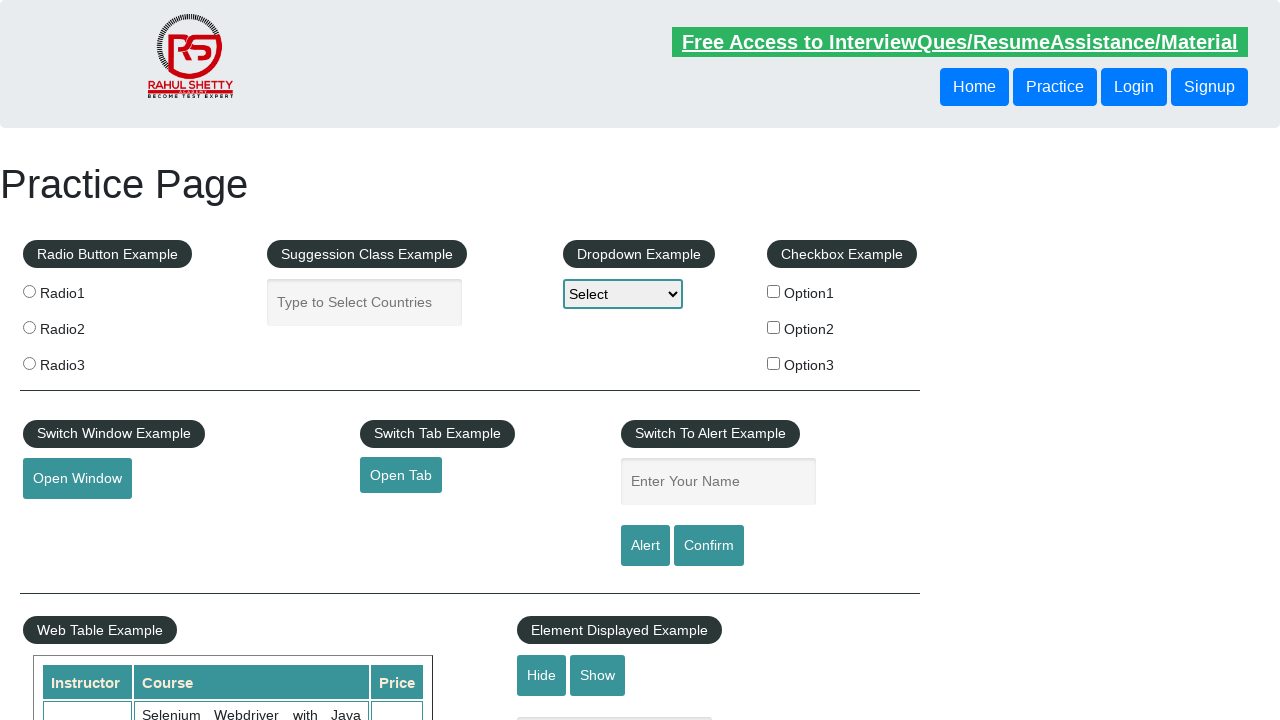

Located first column of footer using XPath
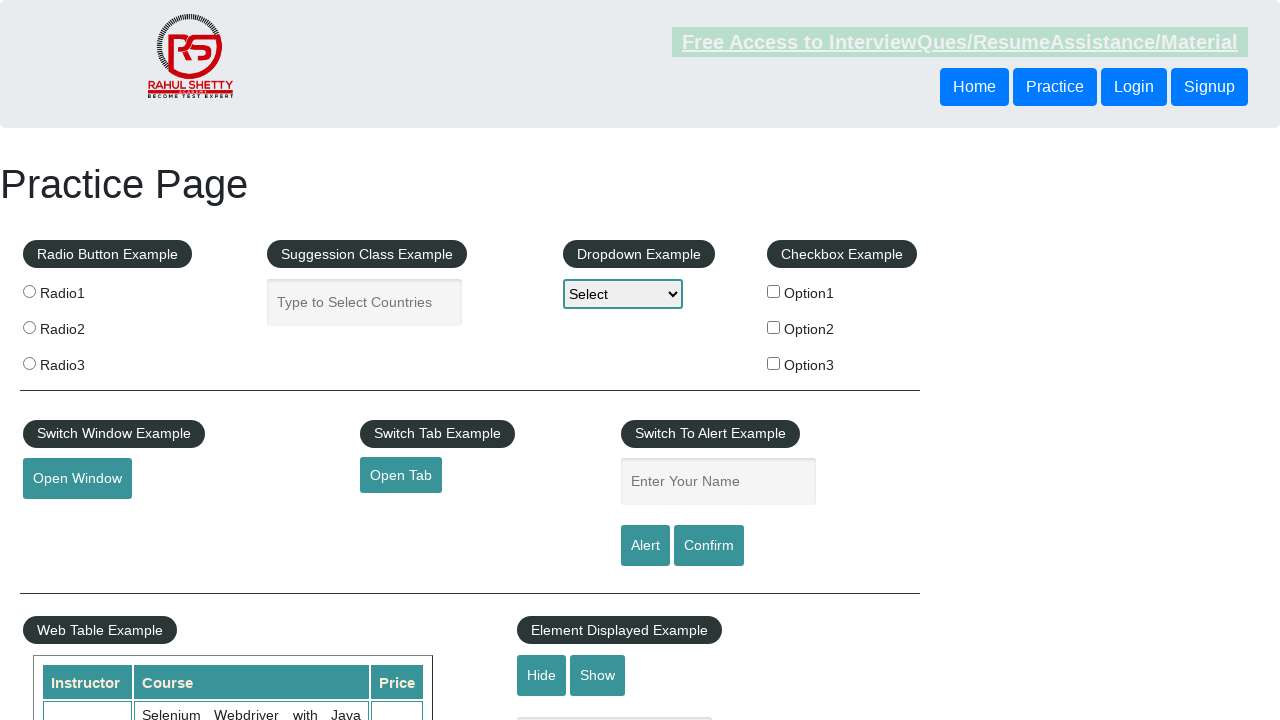

Counted links in first footer column
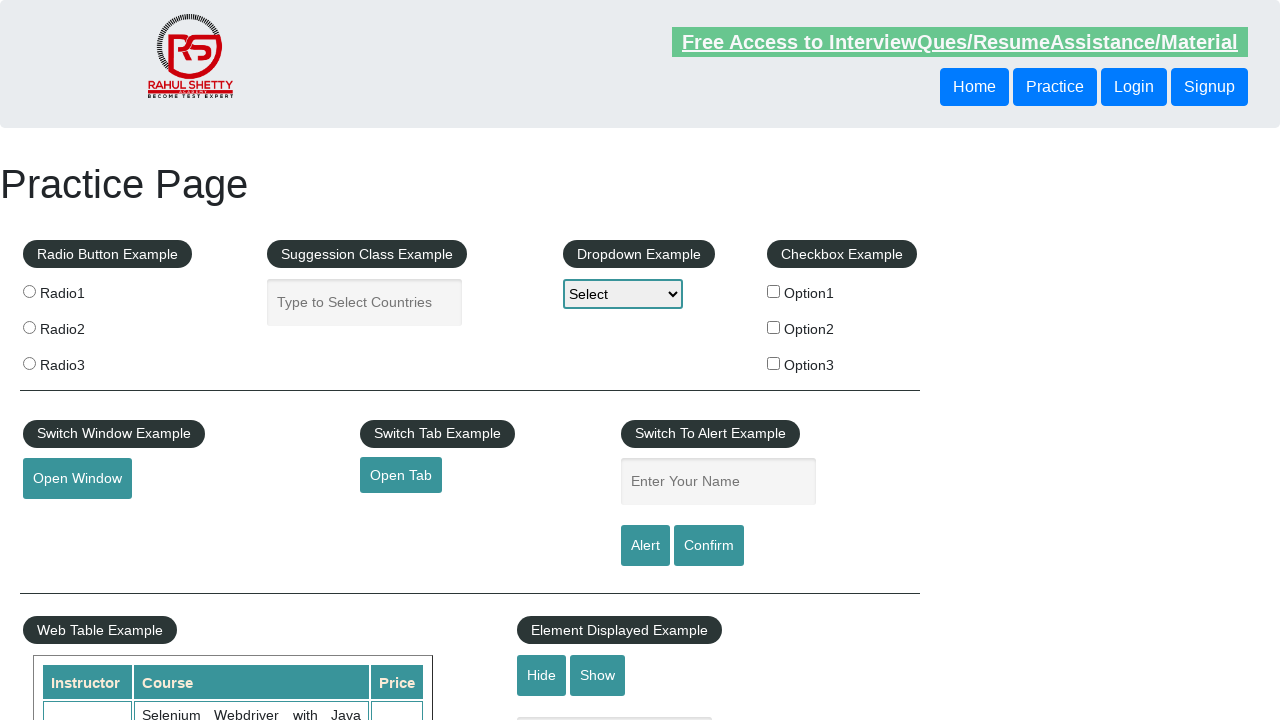

Opened footer link 1 in new tab using Ctrl+Click at (68, 520) on div#gf-BIG >> xpath=//table/tbody/tr/td[1]/ul >> a >> nth=1
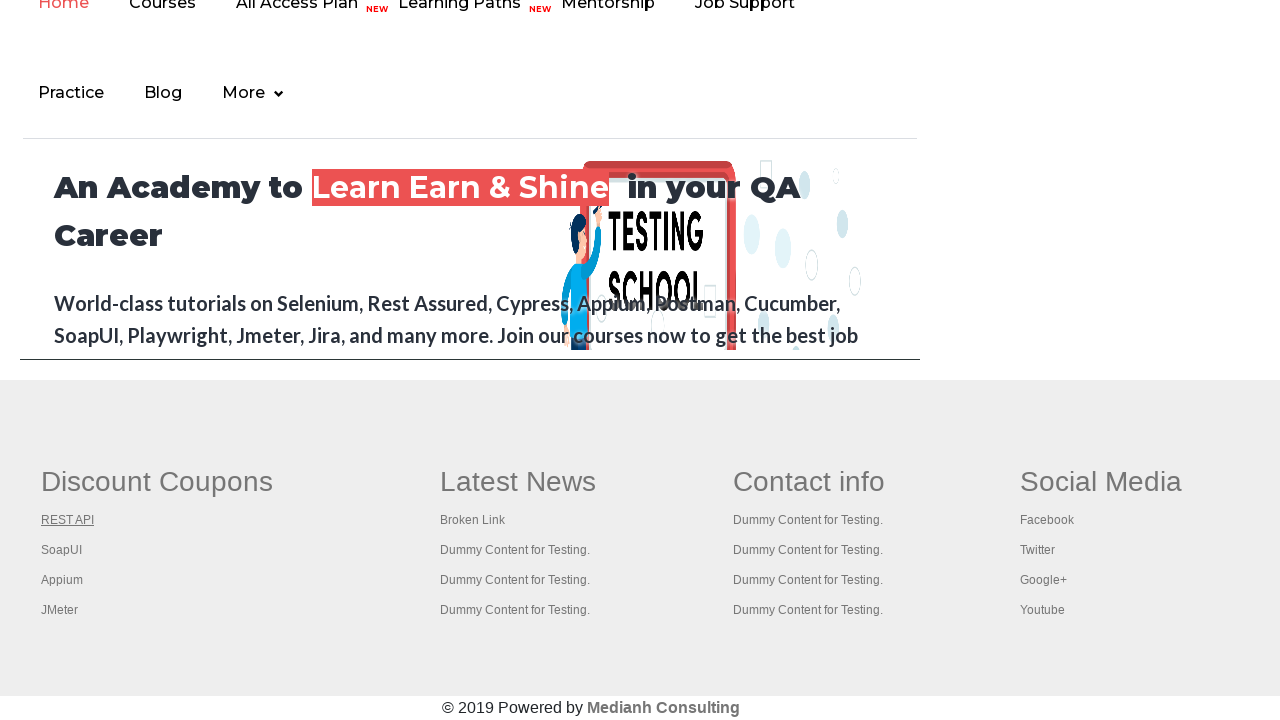

Opened footer link 2 in new tab using Ctrl+Click at (62, 550) on div#gf-BIG >> xpath=//table/tbody/tr/td[1]/ul >> a >> nth=2
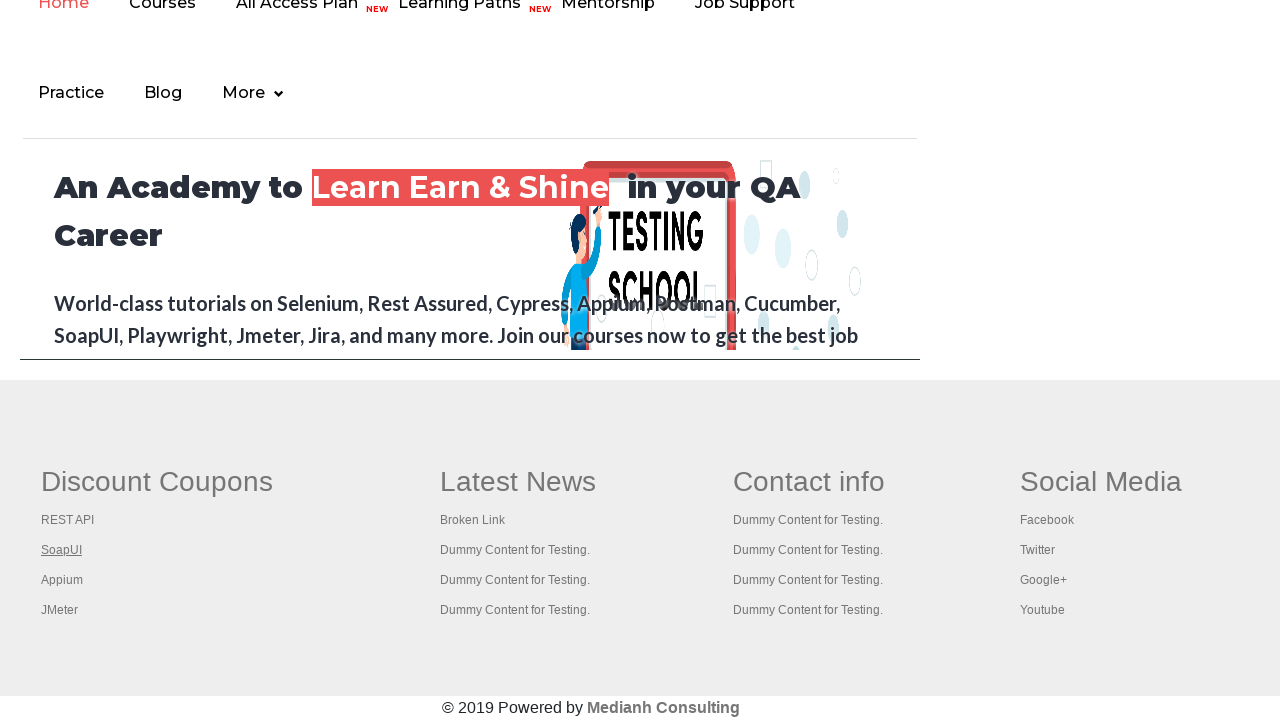

Opened footer link 3 in new tab using Ctrl+Click at (62, 580) on div#gf-BIG >> xpath=//table/tbody/tr/td[1]/ul >> a >> nth=3
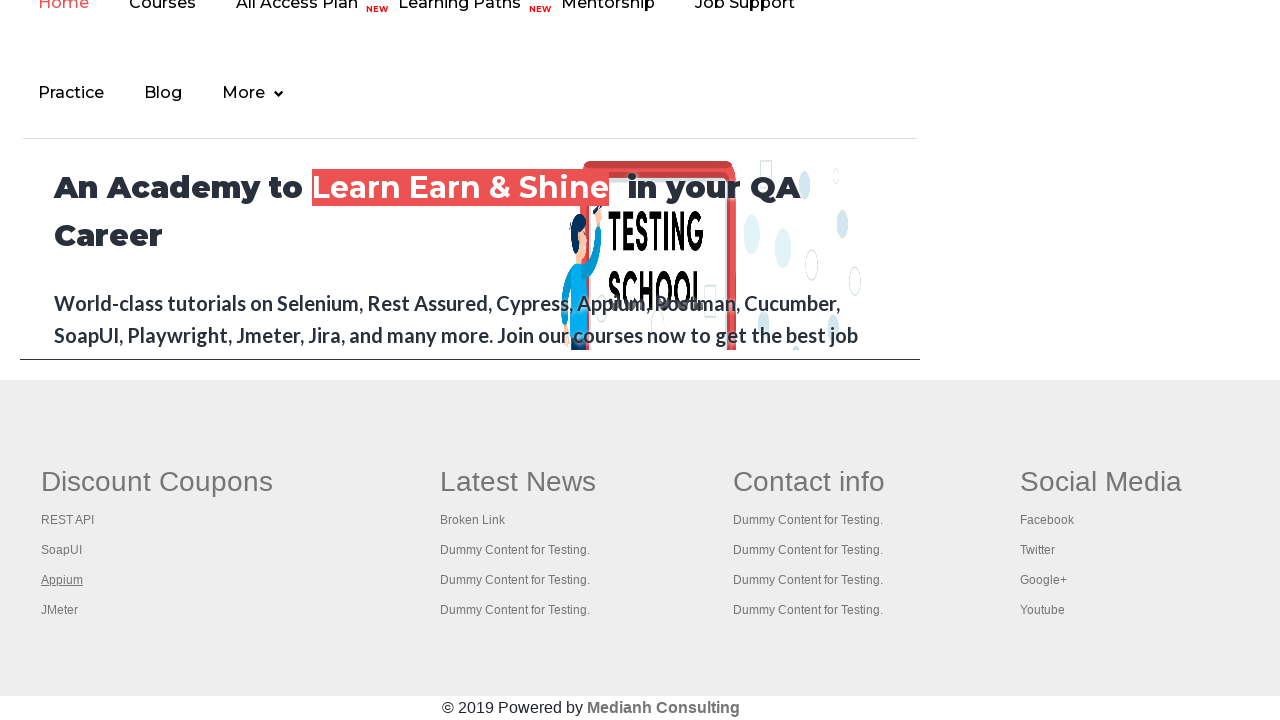

Opened footer link 4 in new tab using Ctrl+Click at (60, 610) on div#gf-BIG >> xpath=//table/tbody/tr/td[1]/ul >> a >> nth=4
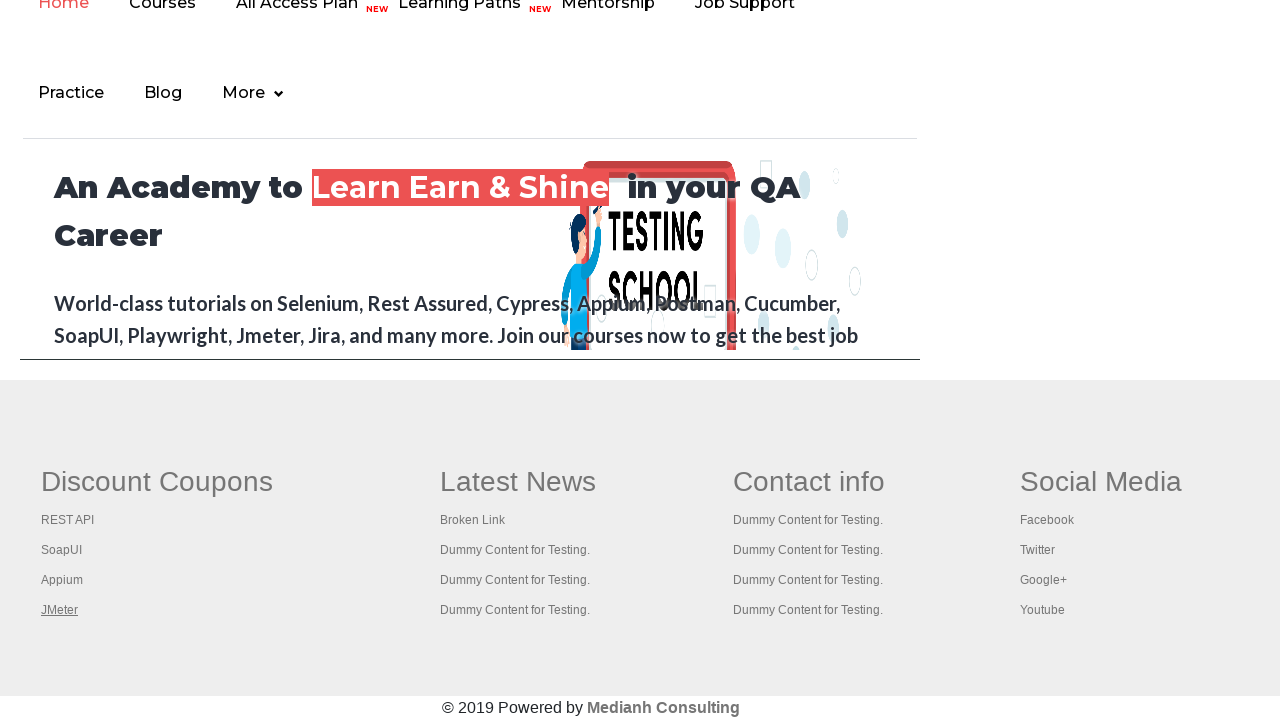

Waited 2 seconds for all tabs to load
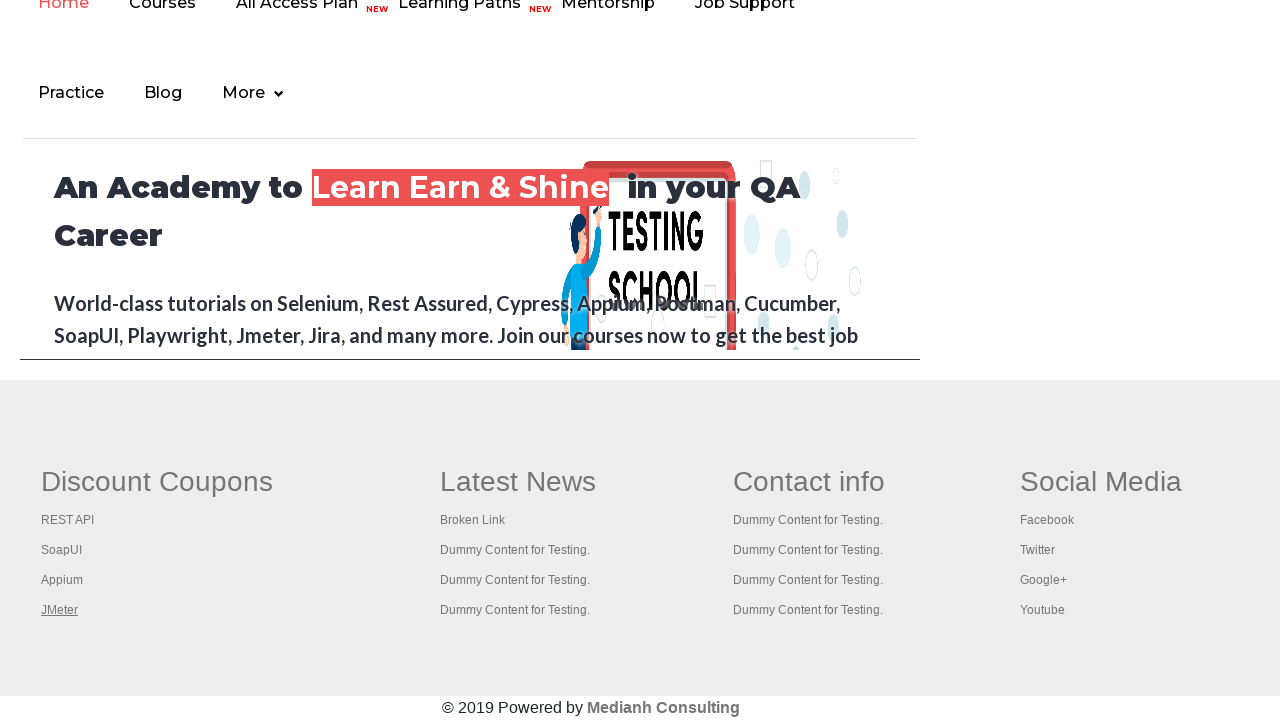

Retrieved all open pages/tabs from context - total: 5 tabs
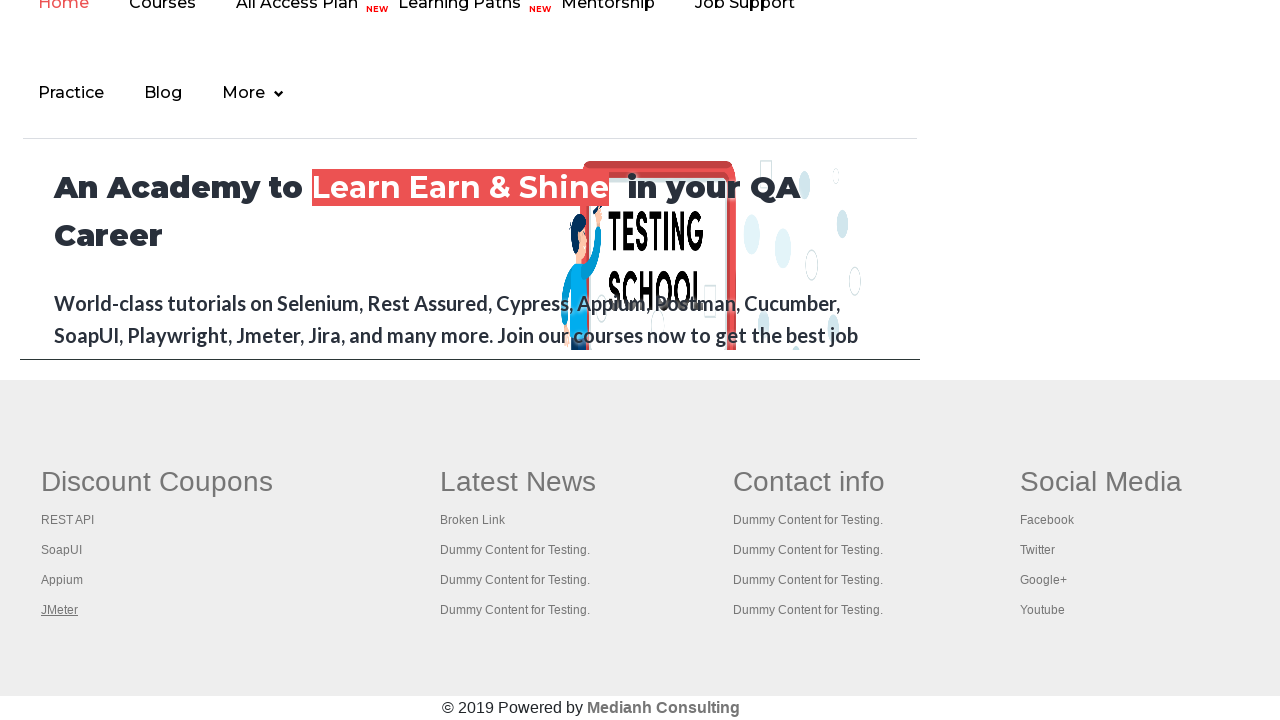

Brought tab to front - Page title: Practice Page
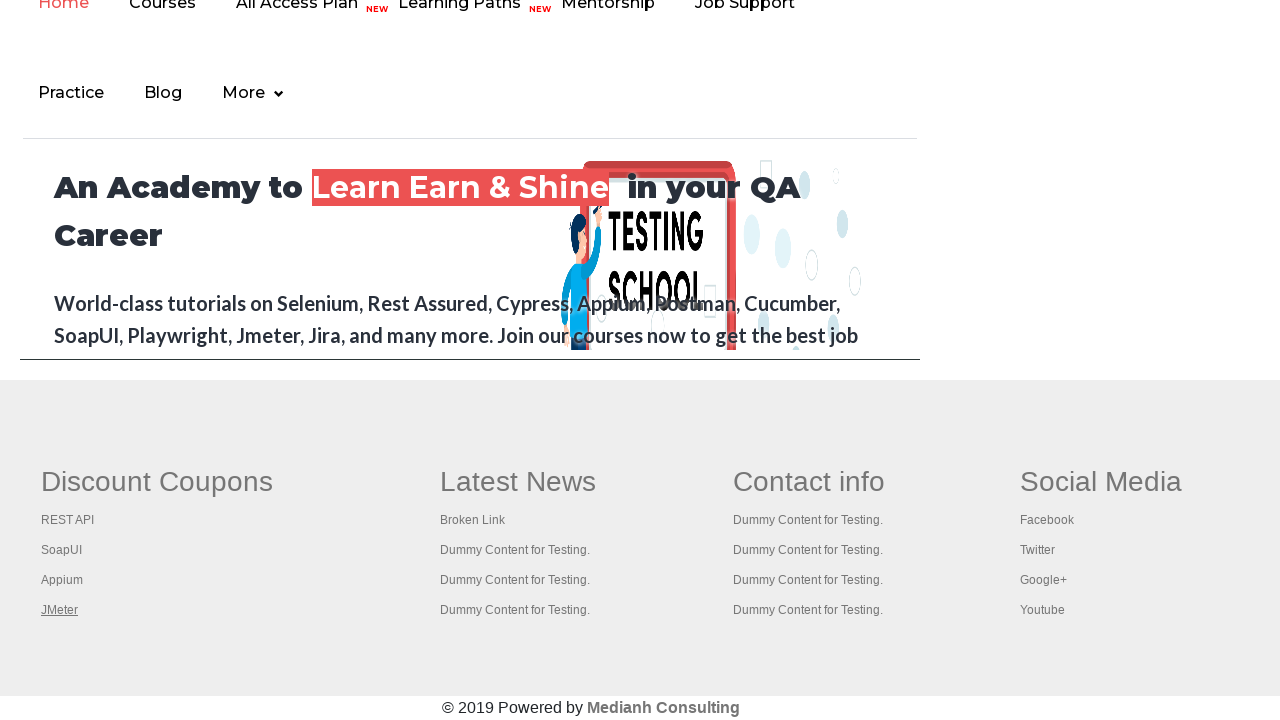

Brought tab to front - Page title: REST API Tutorial
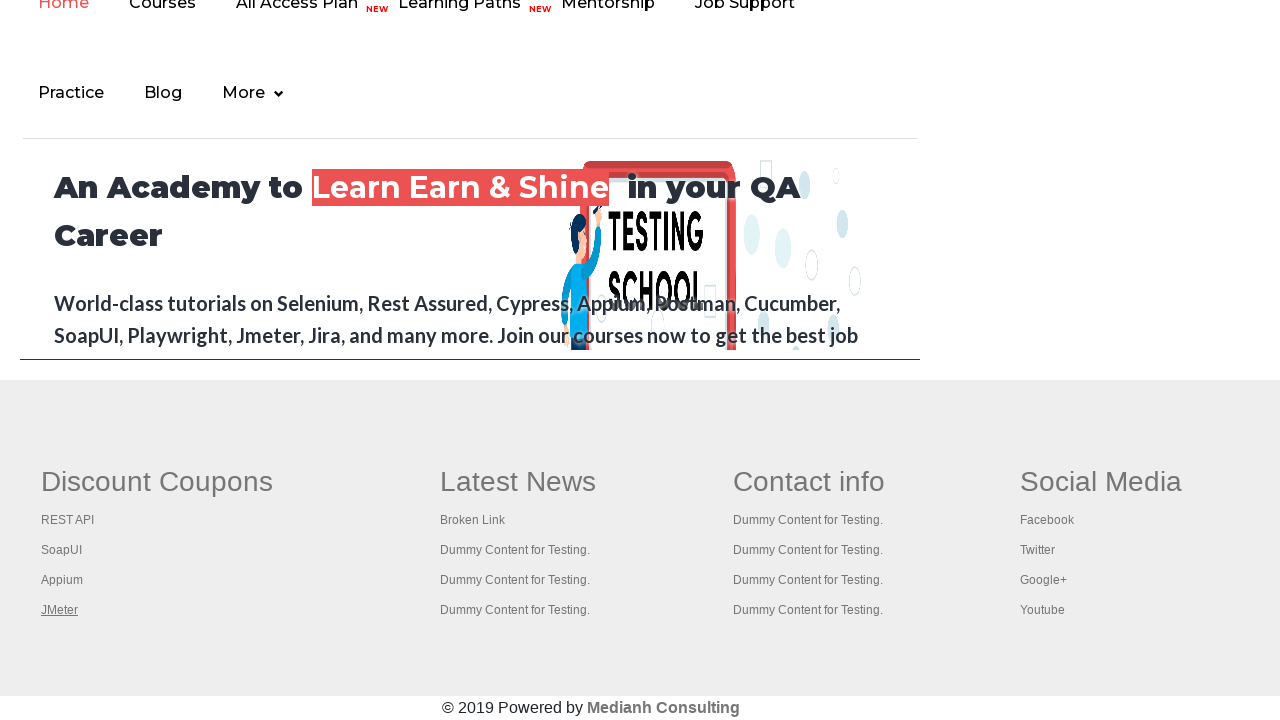

Brought tab to front - Page title: The World’s Most Popular API Testing Tool | SoapUI
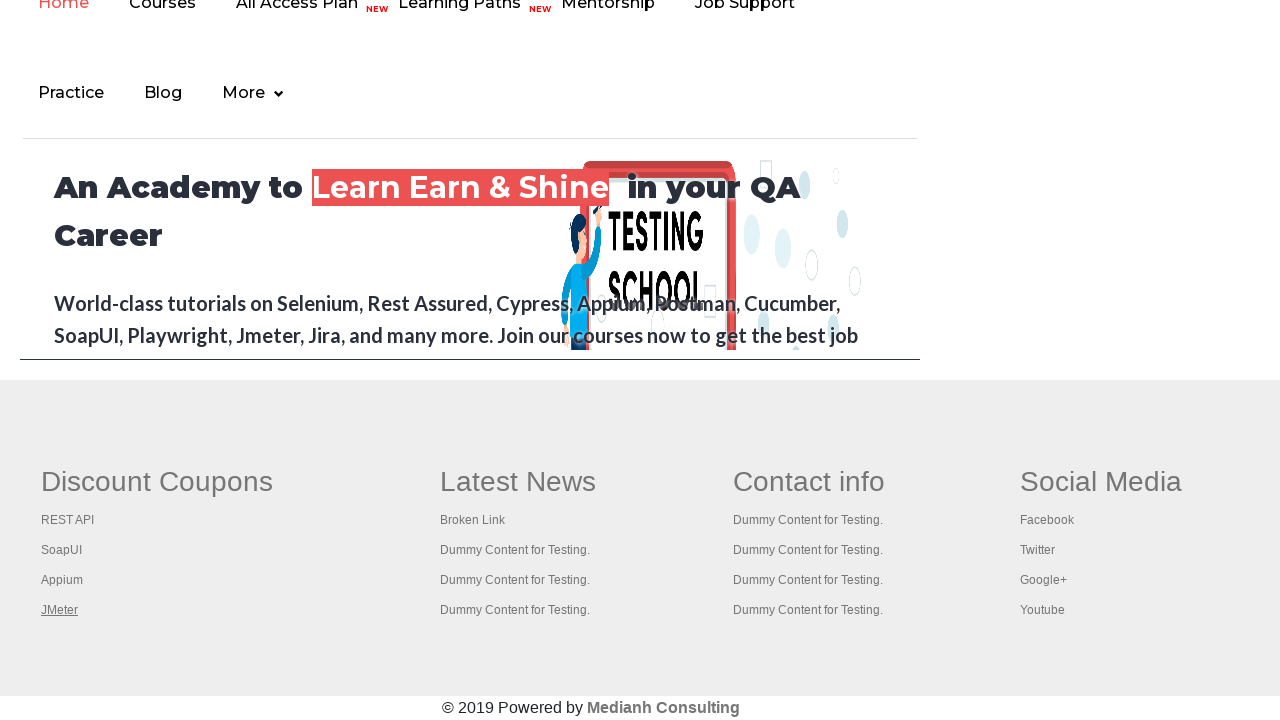

Brought tab to front - Page title: Appium tutorial for Mobile Apps testing | RahulShetty Academy | Rahul
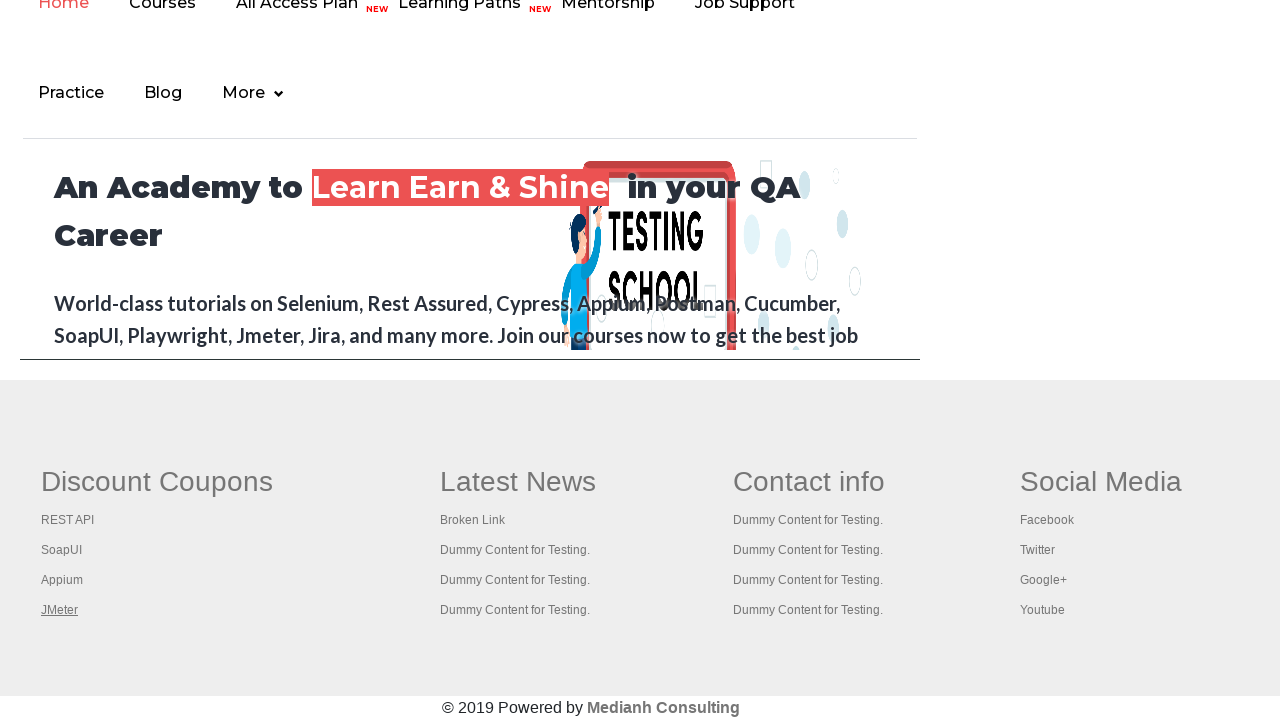

Brought tab to front - Page title: Apache JMeter - Apache JMeter™
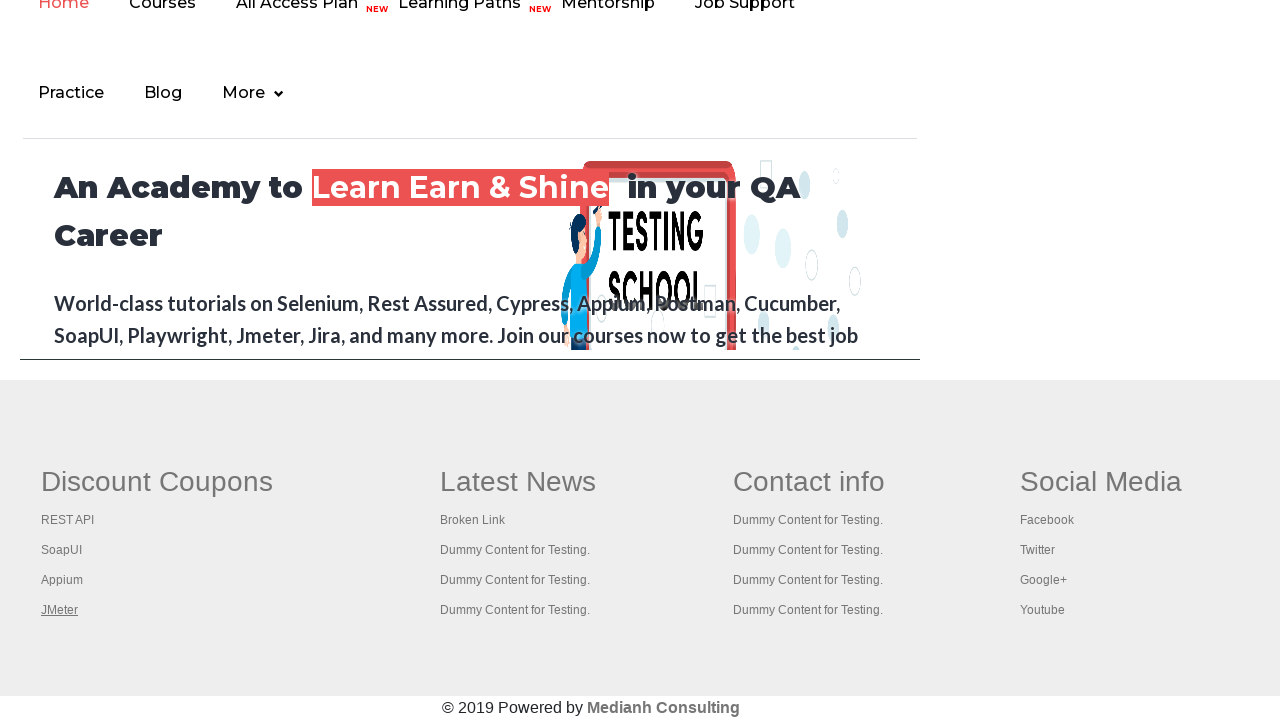

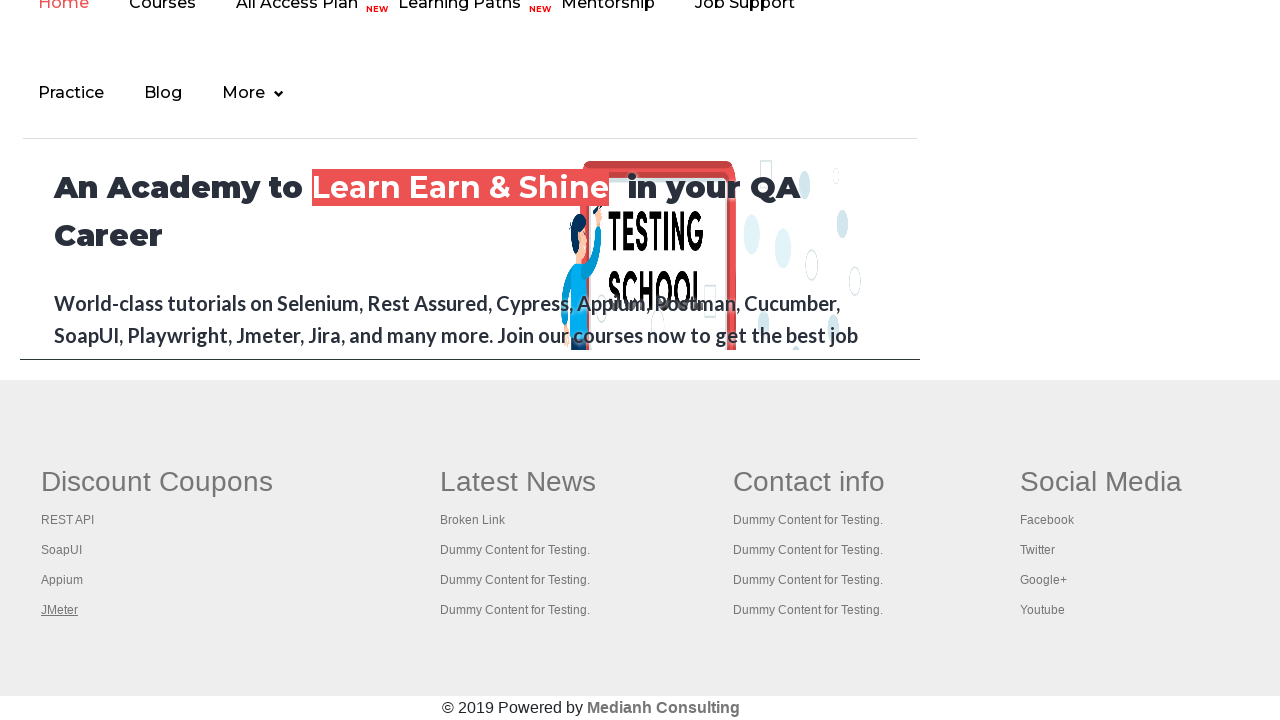